Tests search functionality on a demo web shop by searching for a book title and verifying the author appears in the results

Starting URL: https://danube-web.shop/

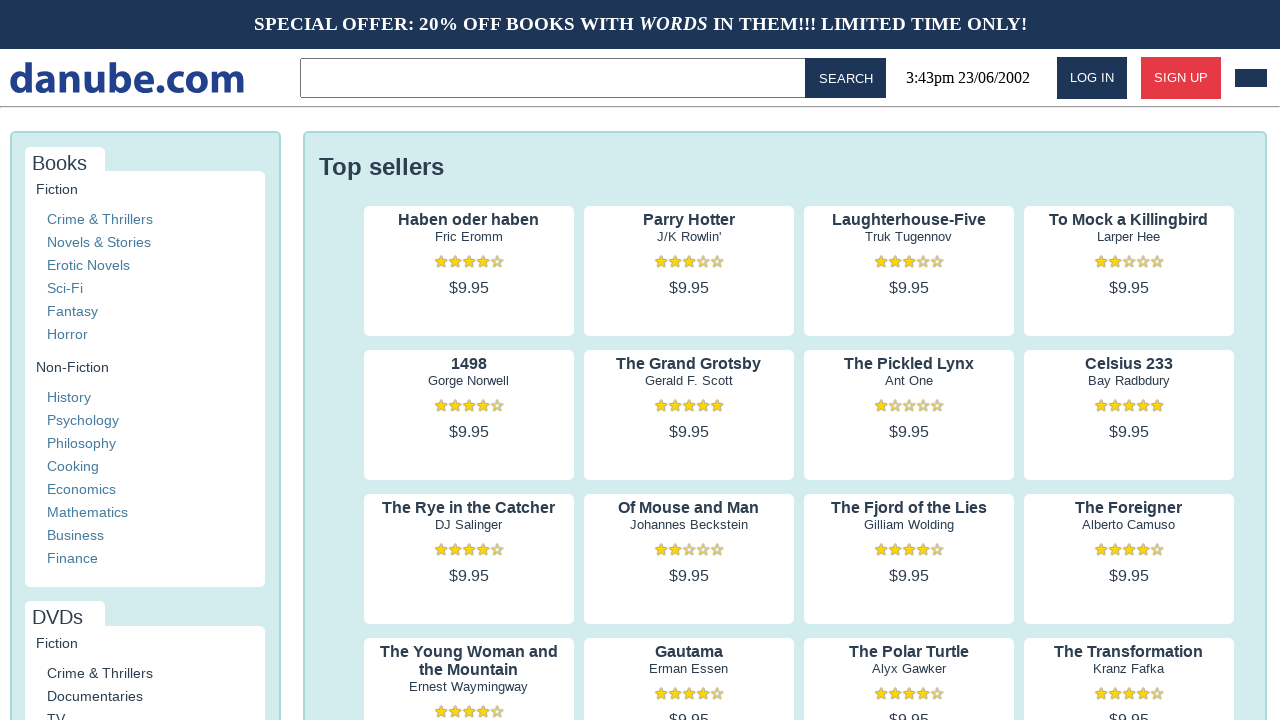

Clicked on the search textbox at (556, 78) on internal:role=textbox
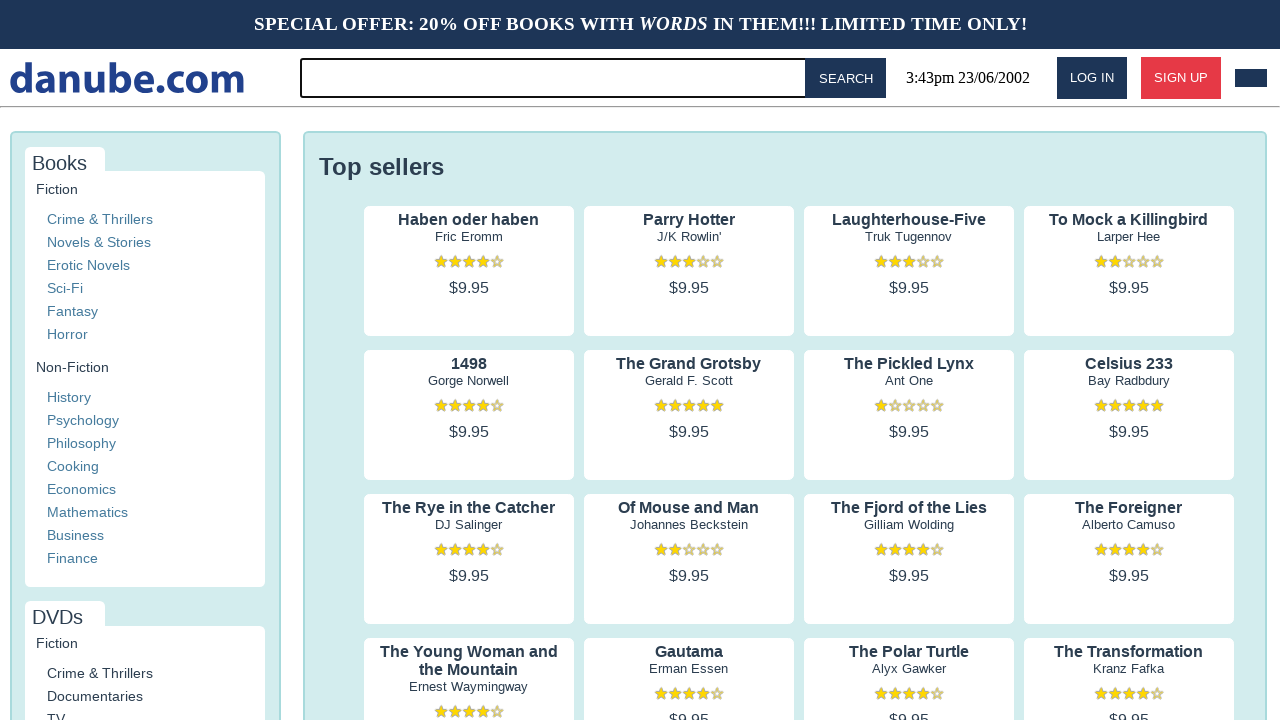

Filled search textbox with 'The Foreigner' on internal:role=textbox
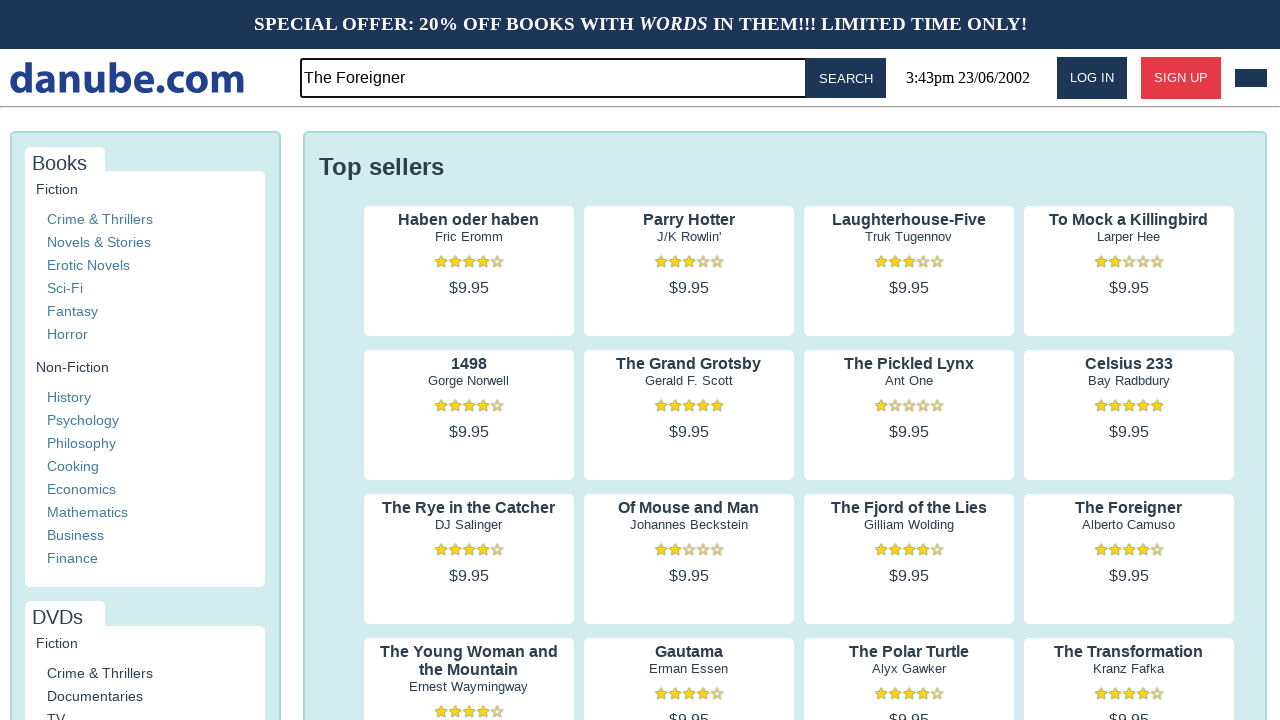

Clicked the Search button at (846, 78) on internal:role=button[name="Search"i]
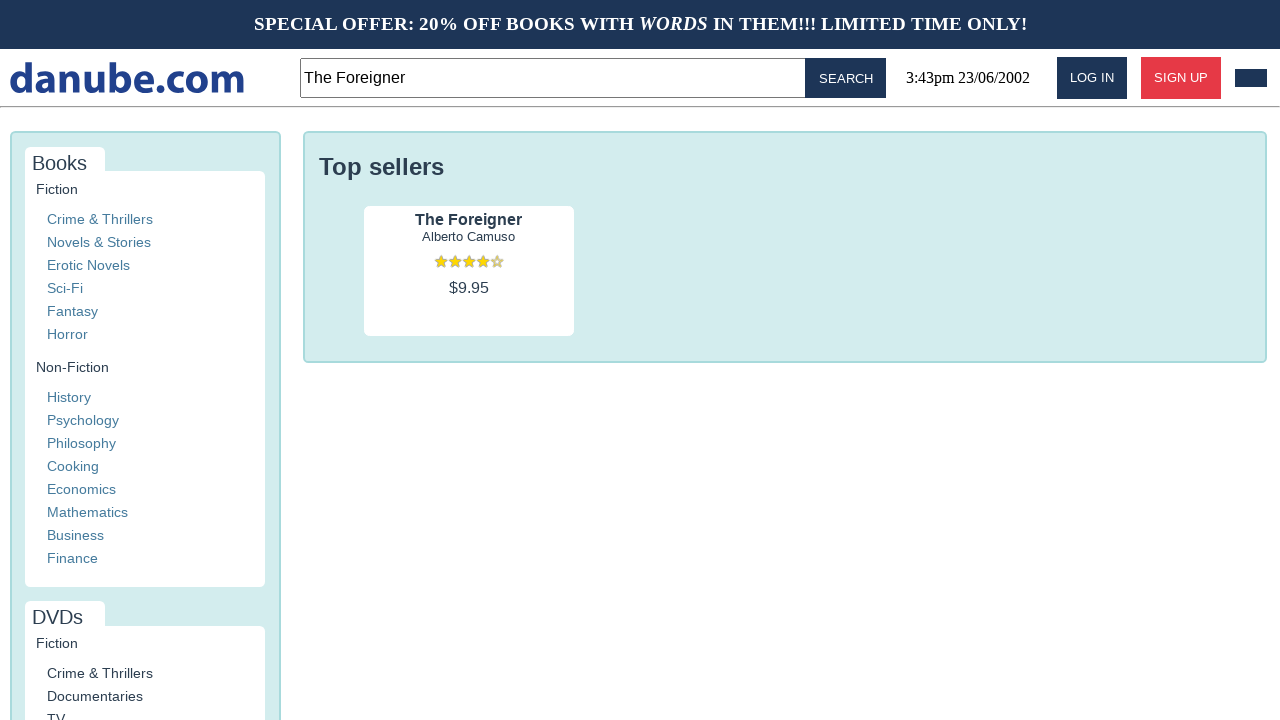

Search results loaded and app content is visible
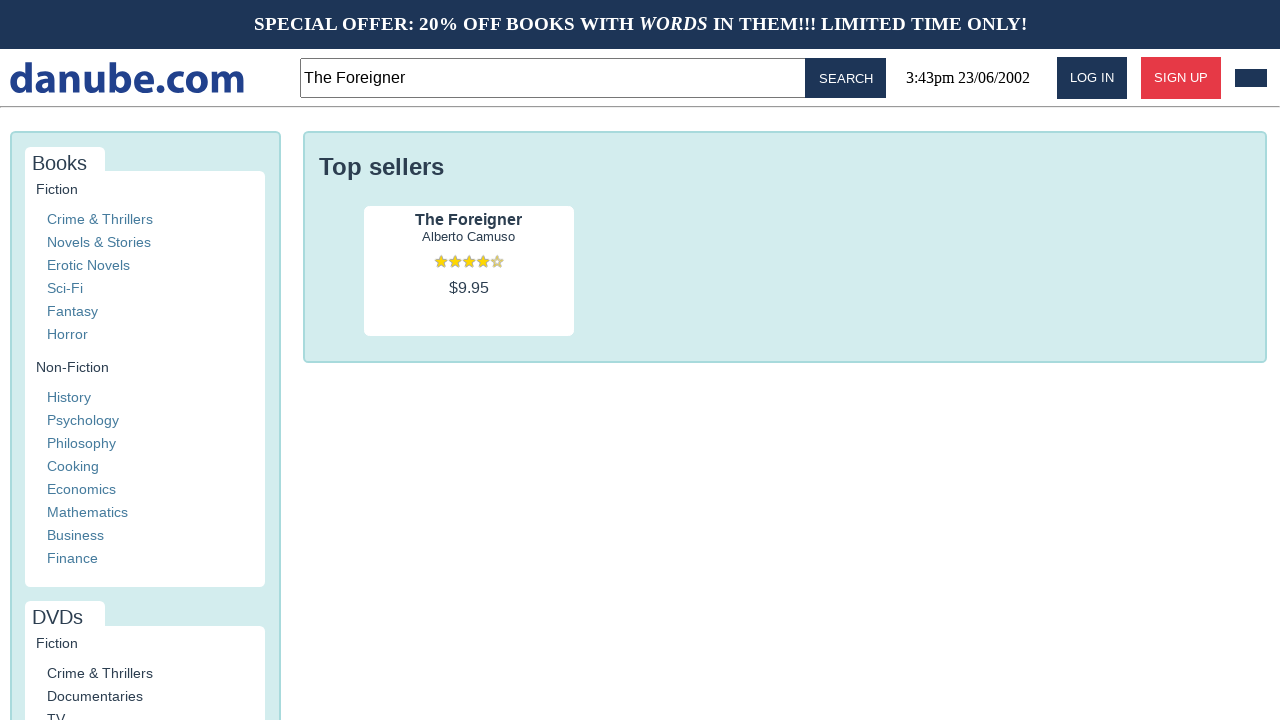

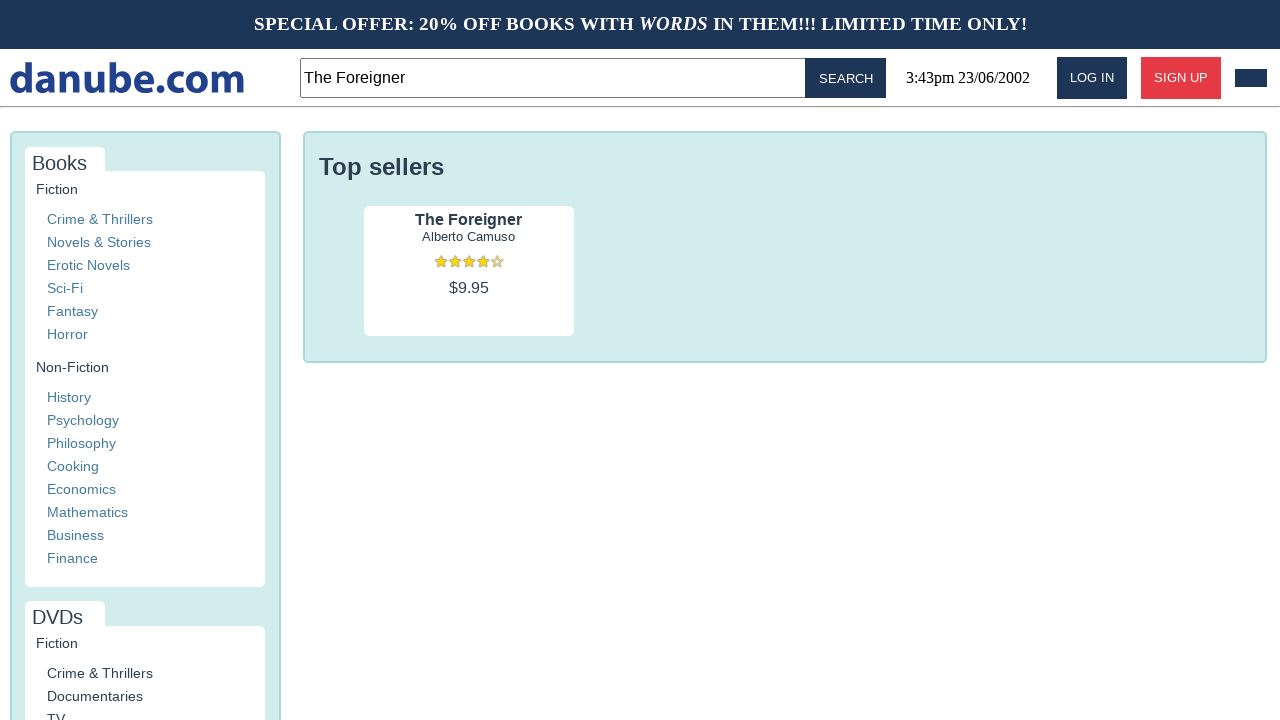